Verifies the delete links in the Action column are clickable and navigates to the correct URL

Starting URL: https://the-internet.herokuapp.com/challenging_dom

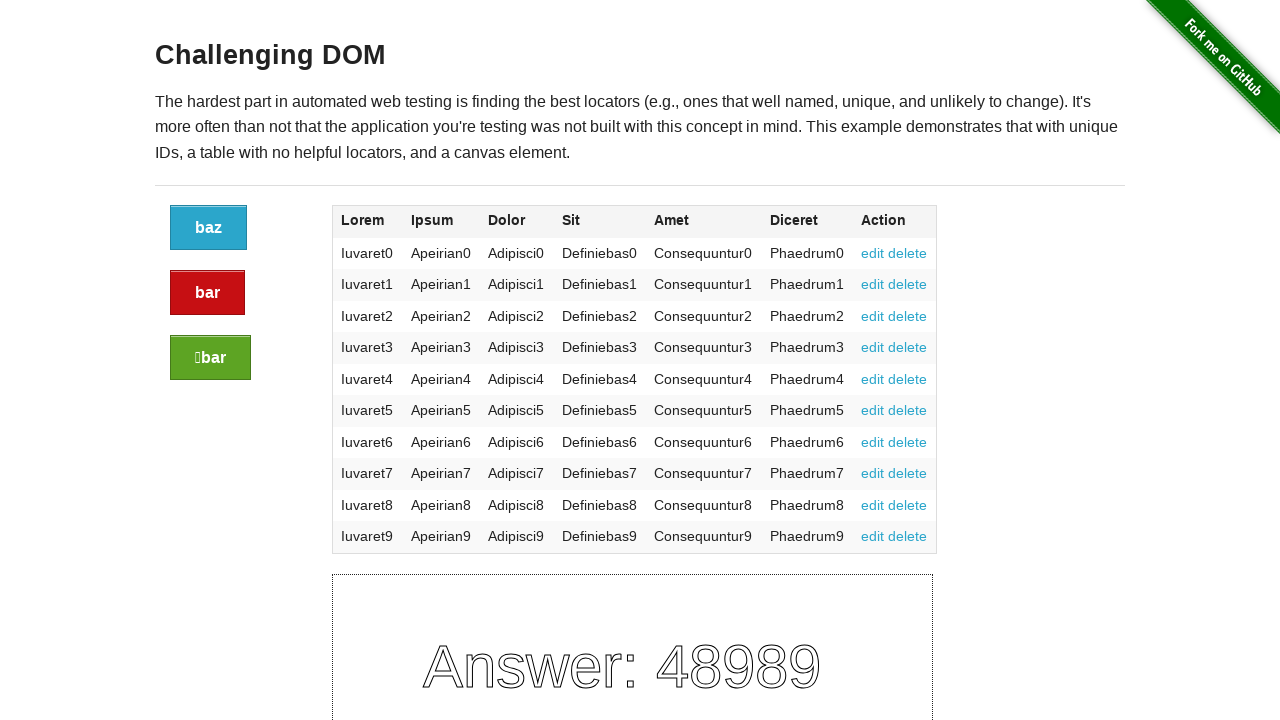

Waited for table to be visible
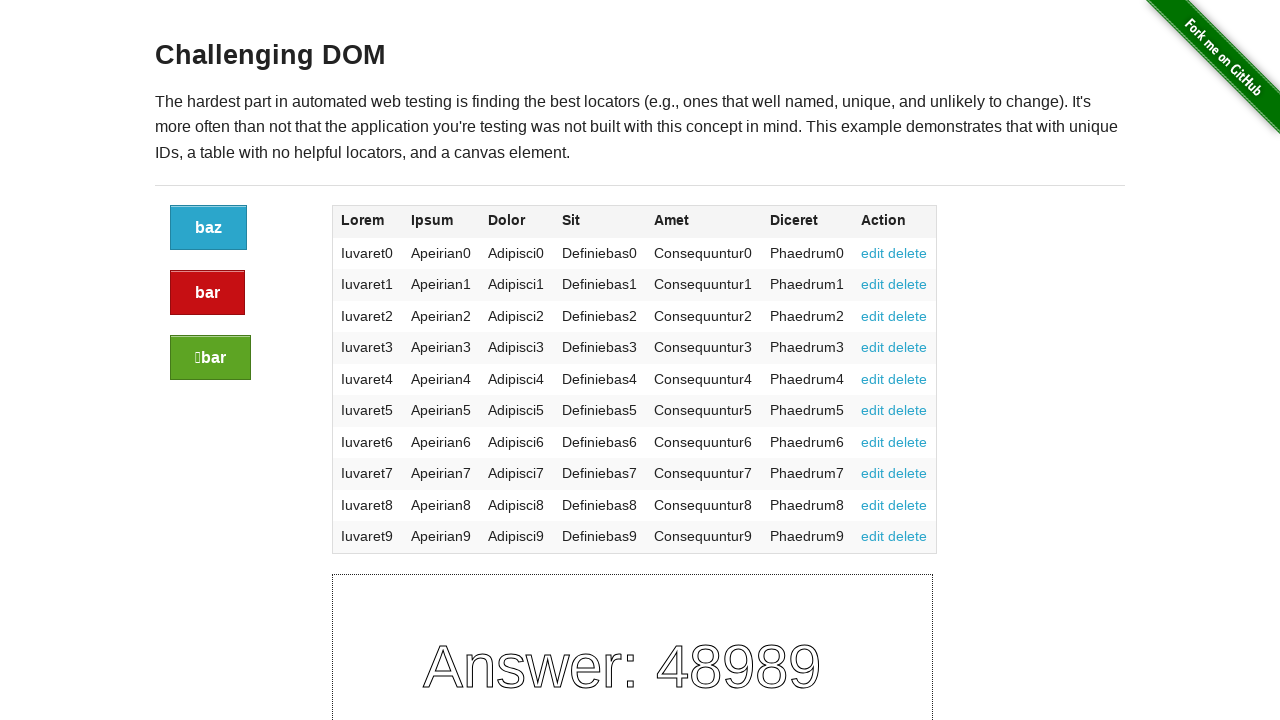

Located all delete links in the Action column
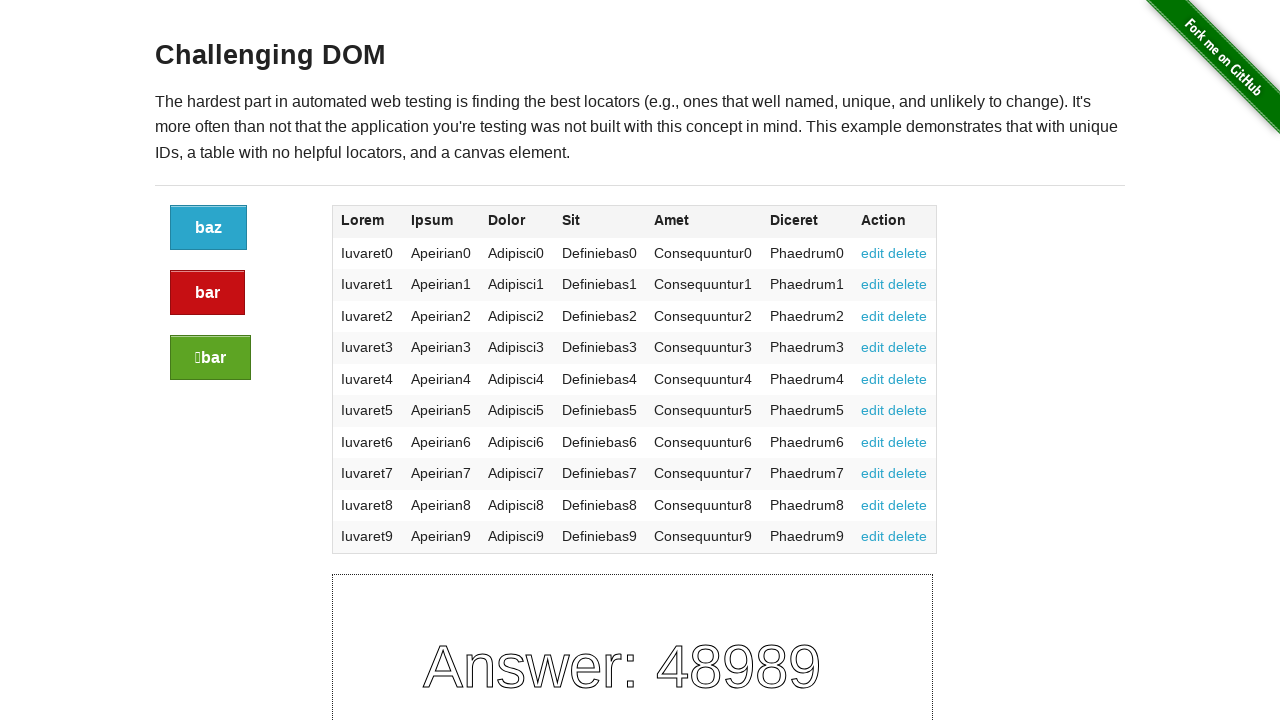

Found 10 delete links in the table
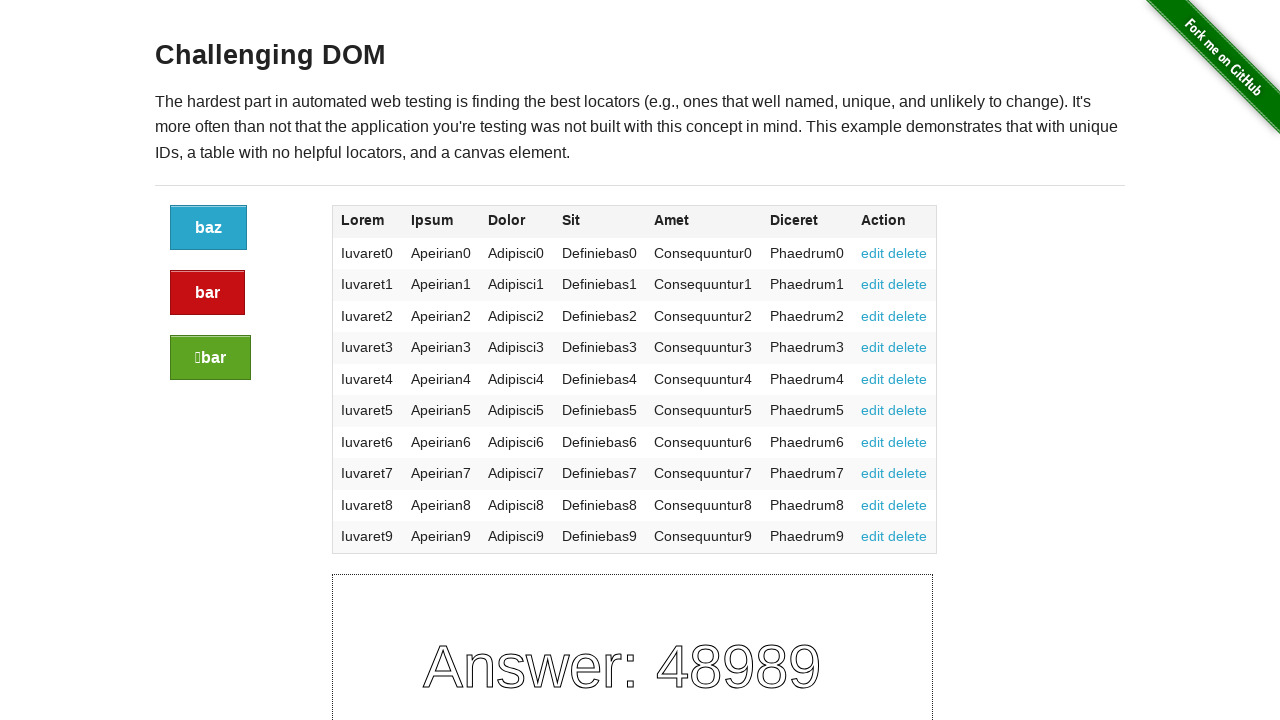

Clicked the first delete link at (908, 253) on table tbody tr td a:has-text('delete') >> nth=0
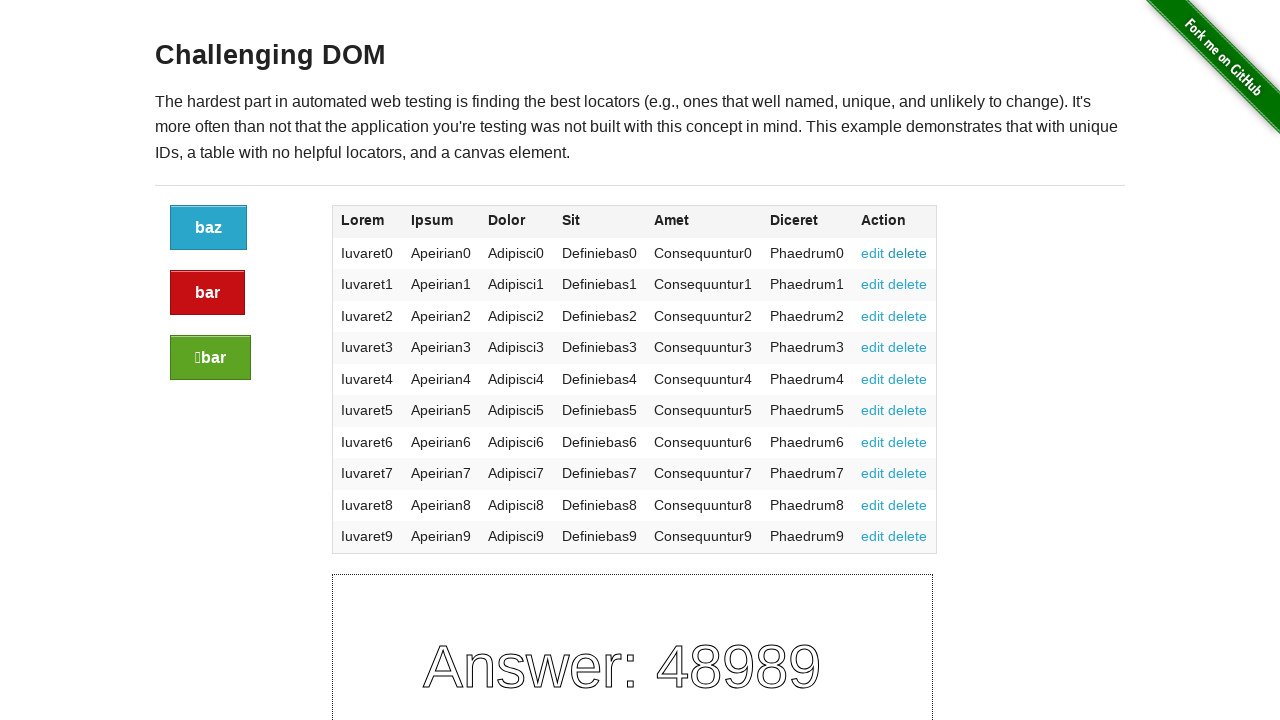

Verified that URL contains '#delete' fragment
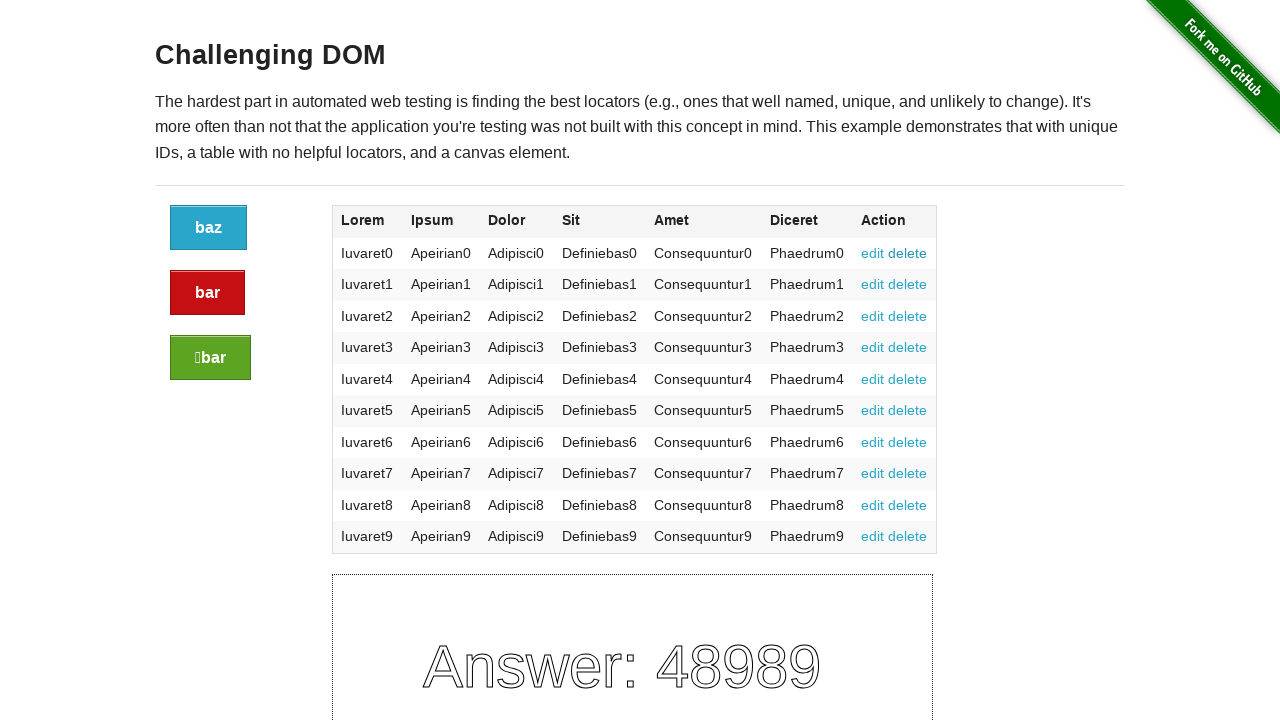

Clicked delete link at index 0 at (908, 253) on table tbody tr td a:has-text('delete') >> nth=0
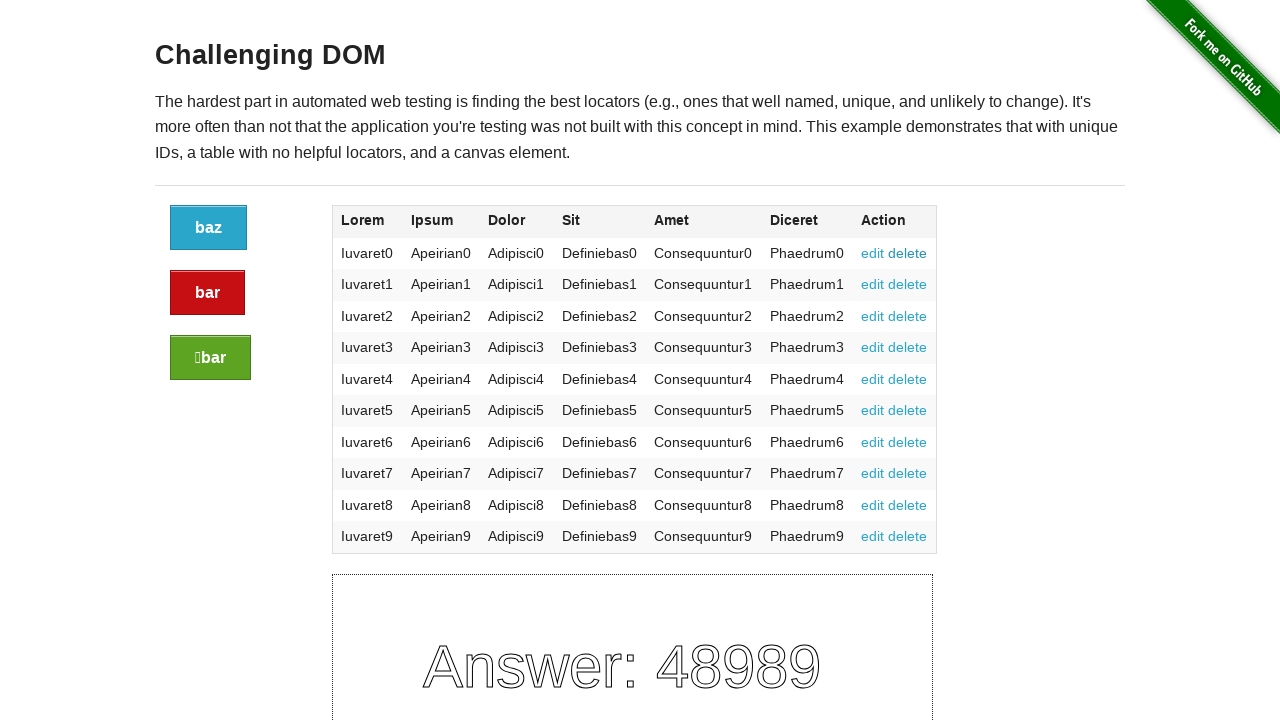

Verified URL contains '#delete' fragment after clicking delete link 0
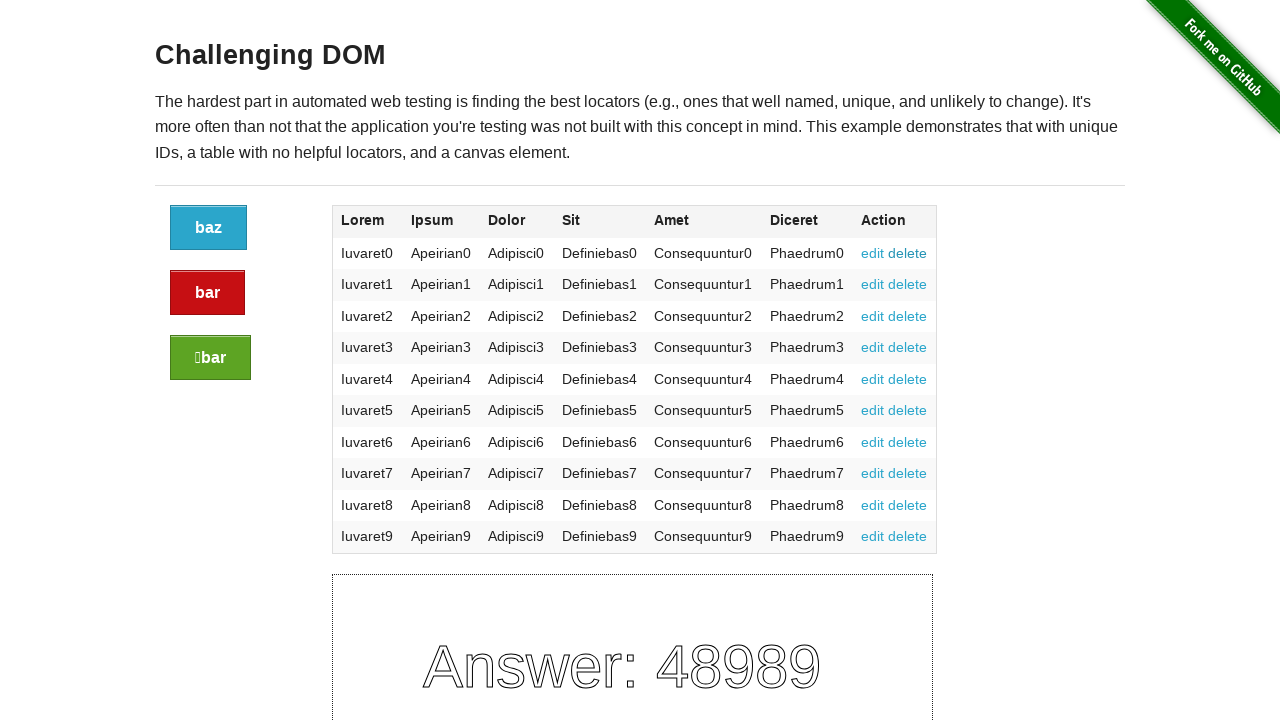

Clicked delete link at index 1 at (908, 284) on table tbody tr td a:has-text('delete') >> nth=1
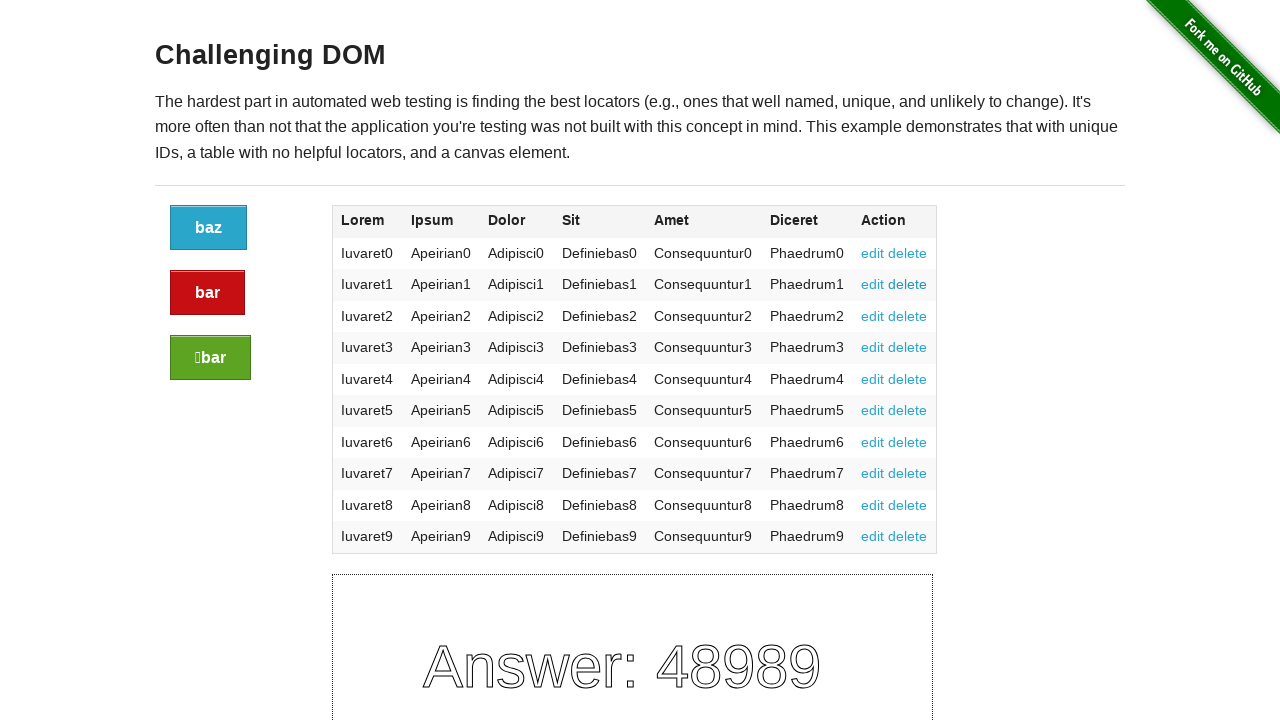

Verified URL contains '#delete' fragment after clicking delete link 1
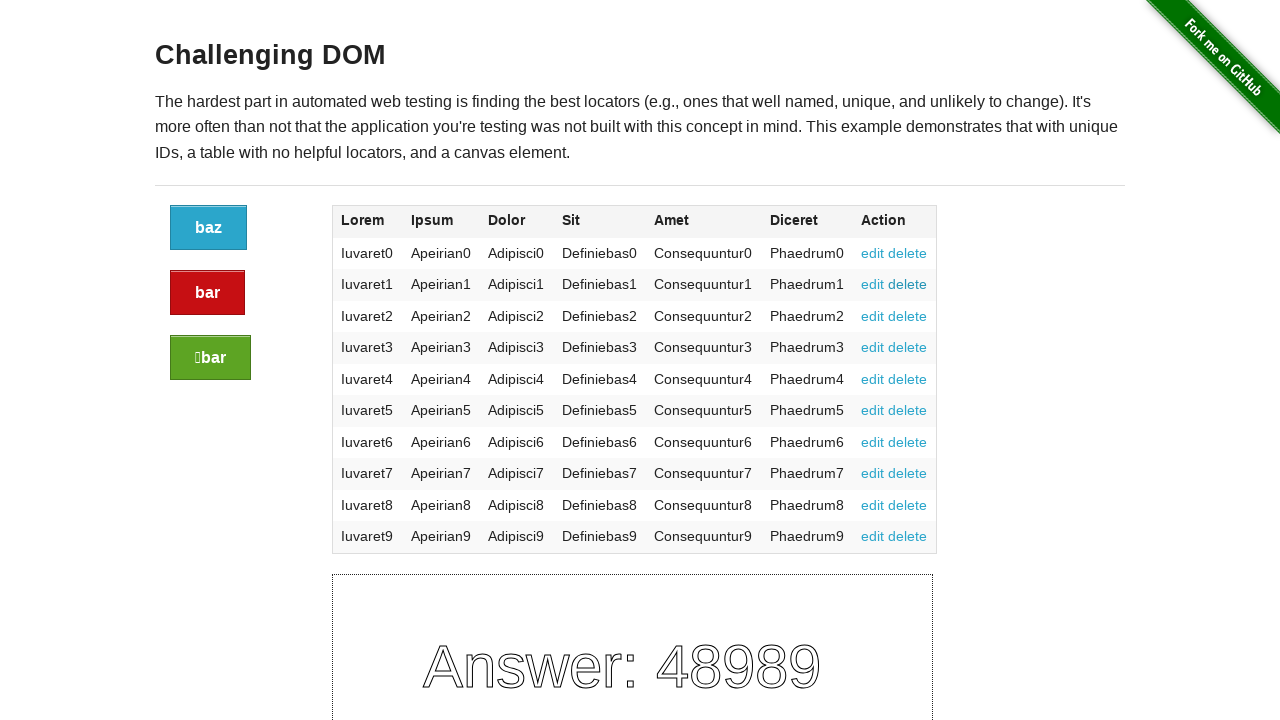

Clicked delete link at index 2 at (908, 316) on table tbody tr td a:has-text('delete') >> nth=2
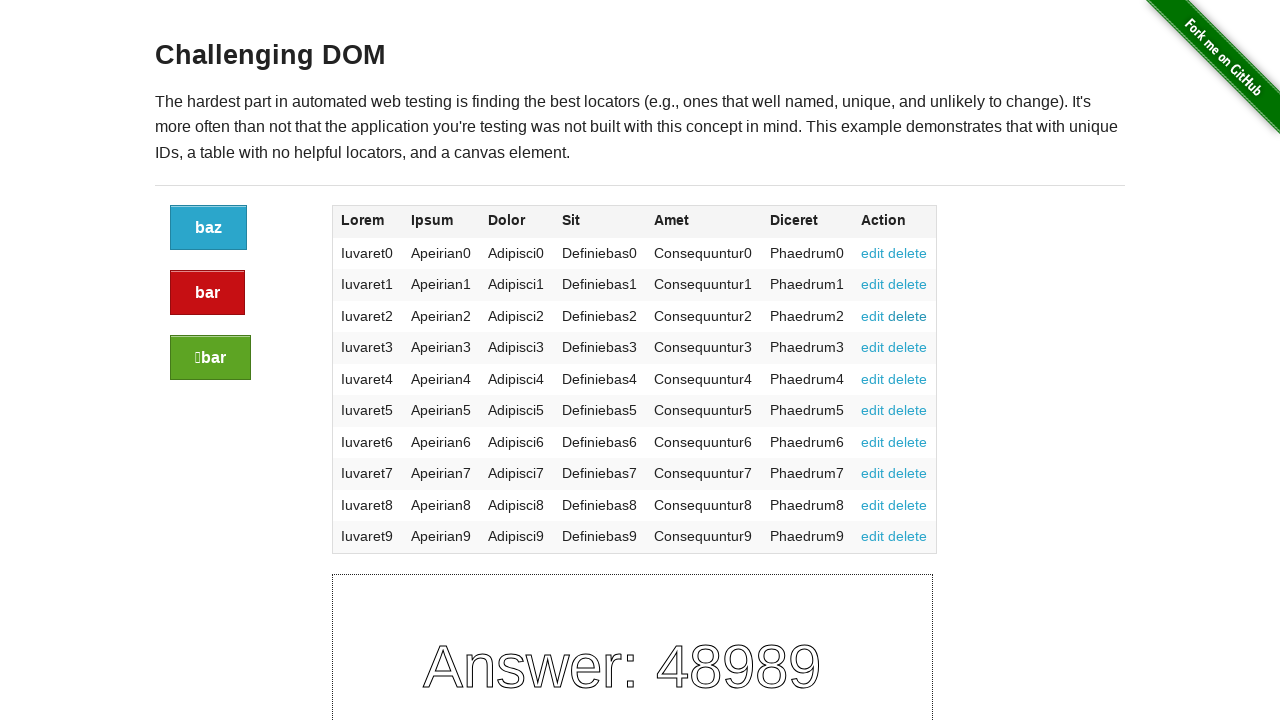

Verified URL contains '#delete' fragment after clicking delete link 2
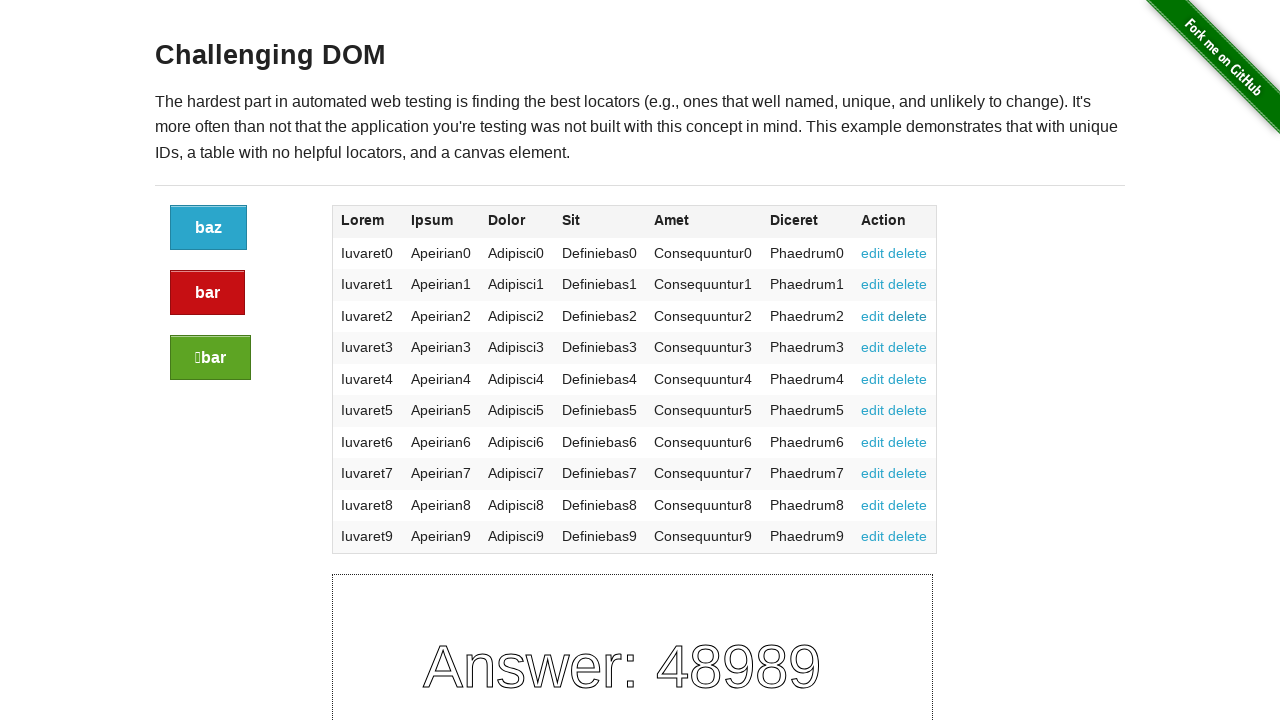

Clicked delete link at index 3 at (908, 347) on table tbody tr td a:has-text('delete') >> nth=3
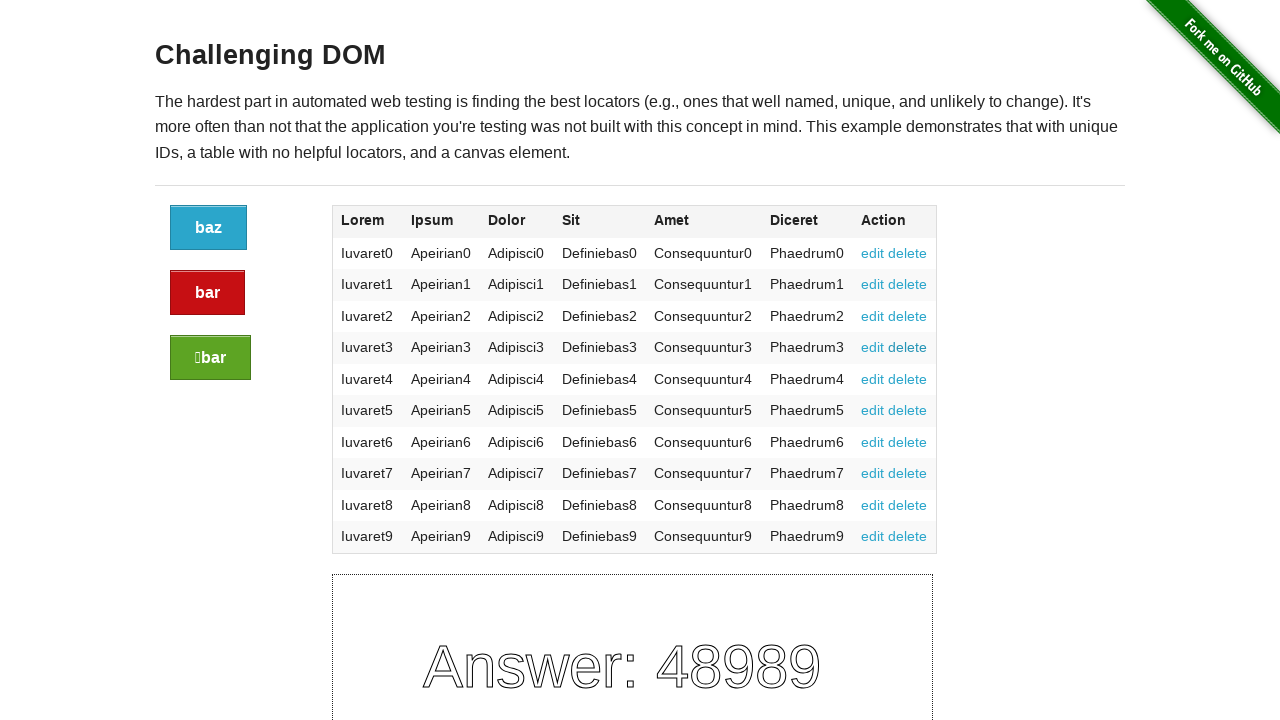

Verified URL contains '#delete' fragment after clicking delete link 3
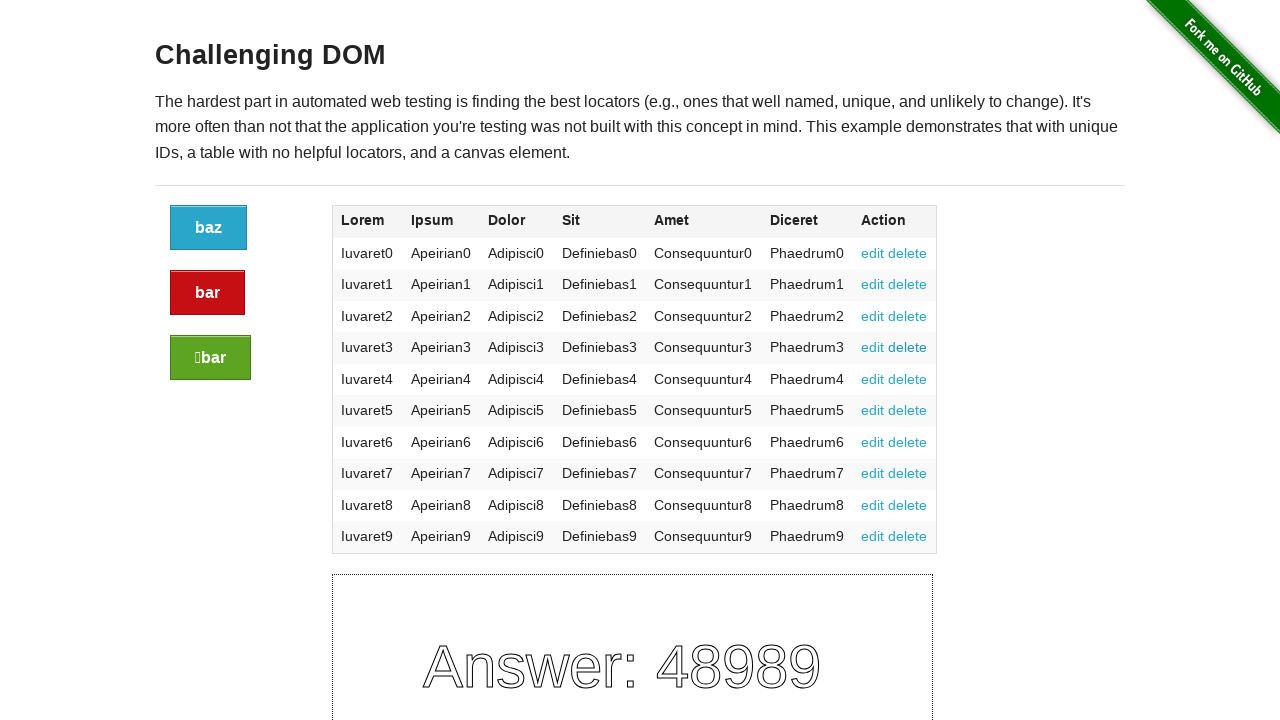

Clicked delete link at index 4 at (908, 379) on table tbody tr td a:has-text('delete') >> nth=4
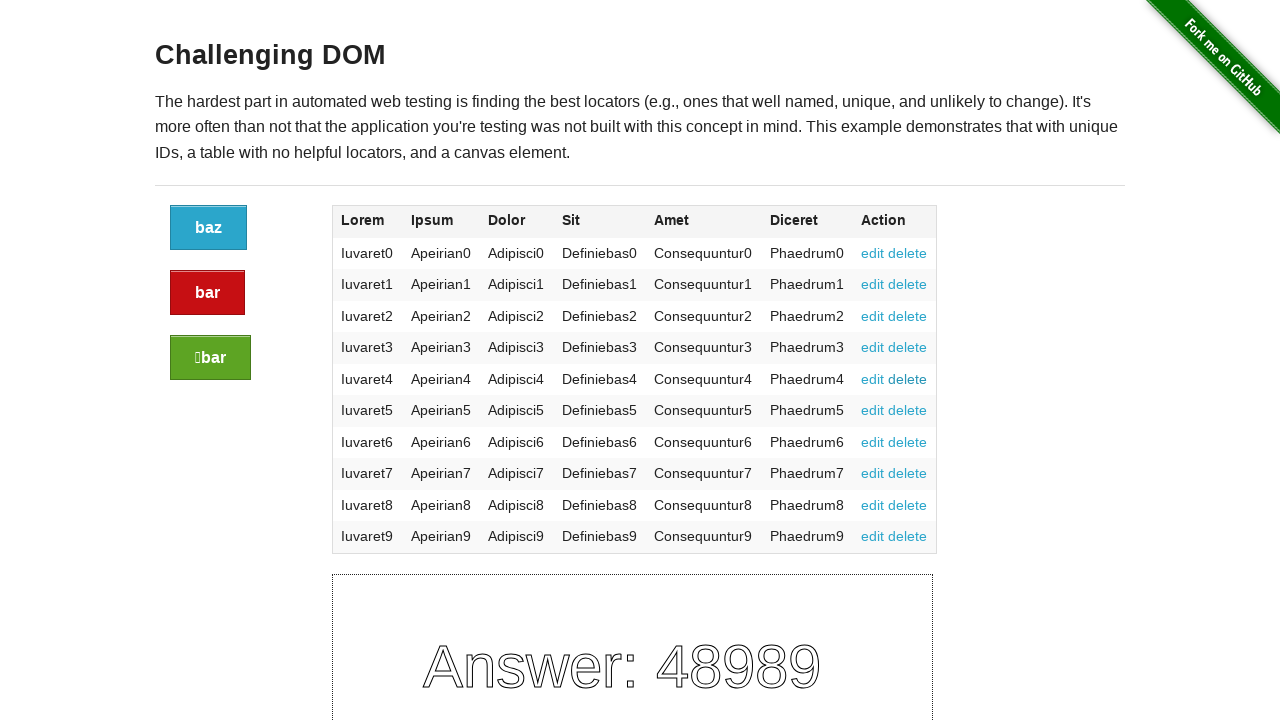

Verified URL contains '#delete' fragment after clicking delete link 4
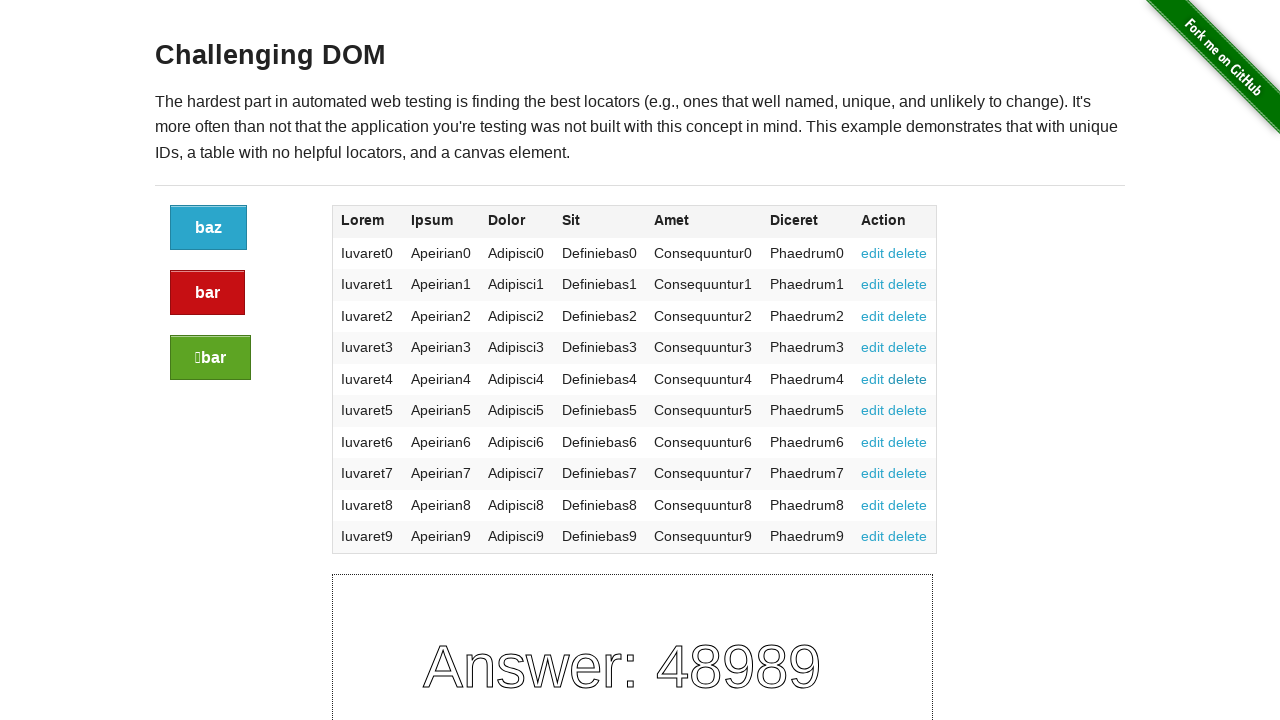

Clicked delete link at index 5 at (908, 410) on table tbody tr td a:has-text('delete') >> nth=5
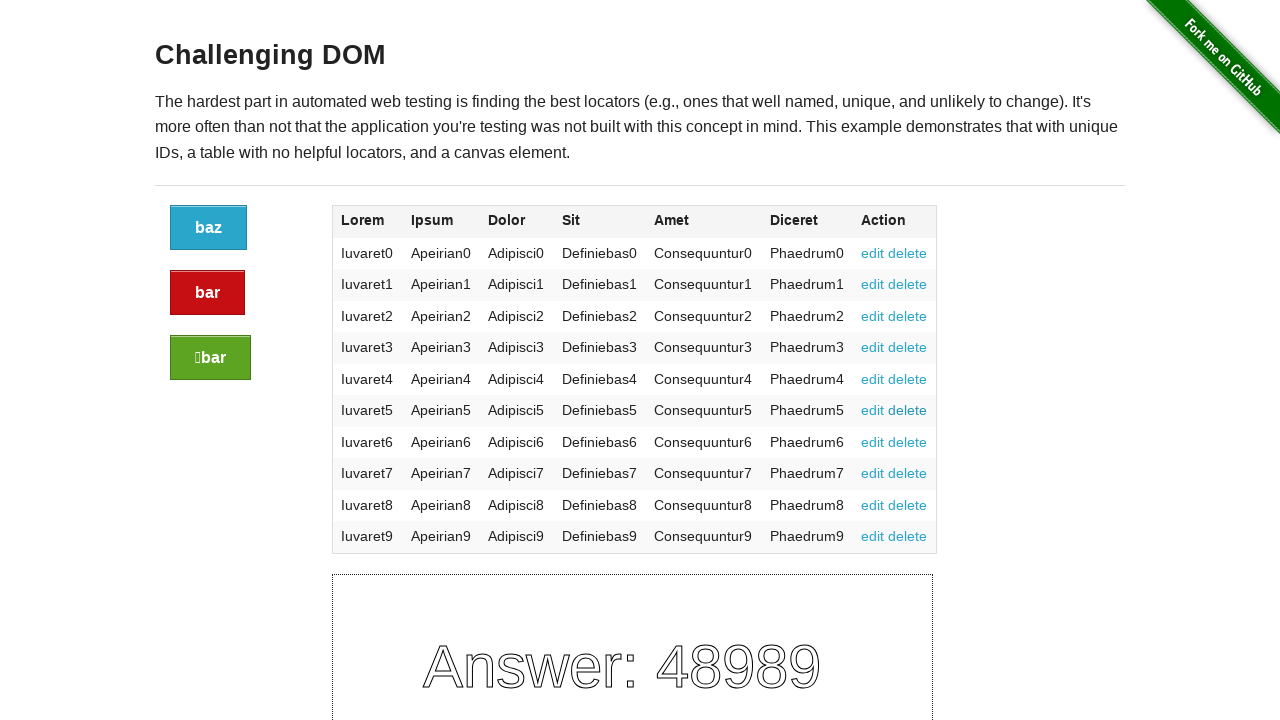

Verified URL contains '#delete' fragment after clicking delete link 5
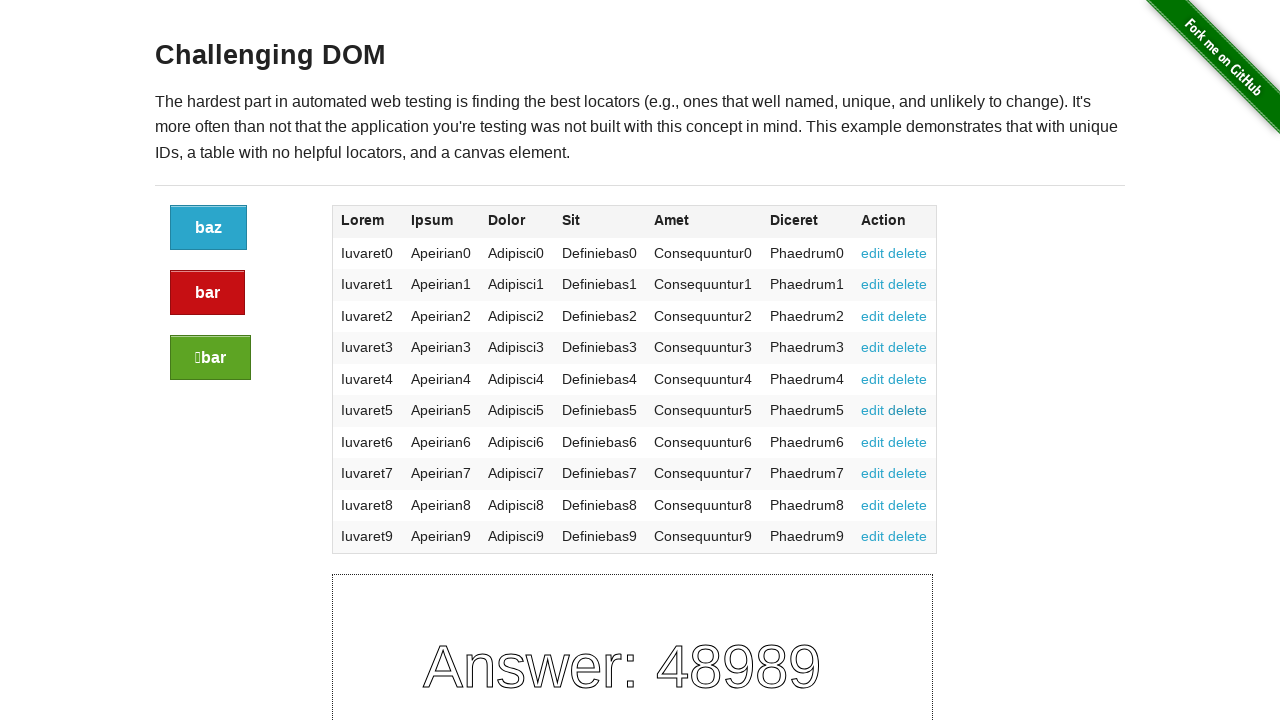

Clicked delete link at index 6 at (908, 442) on table tbody tr td a:has-text('delete') >> nth=6
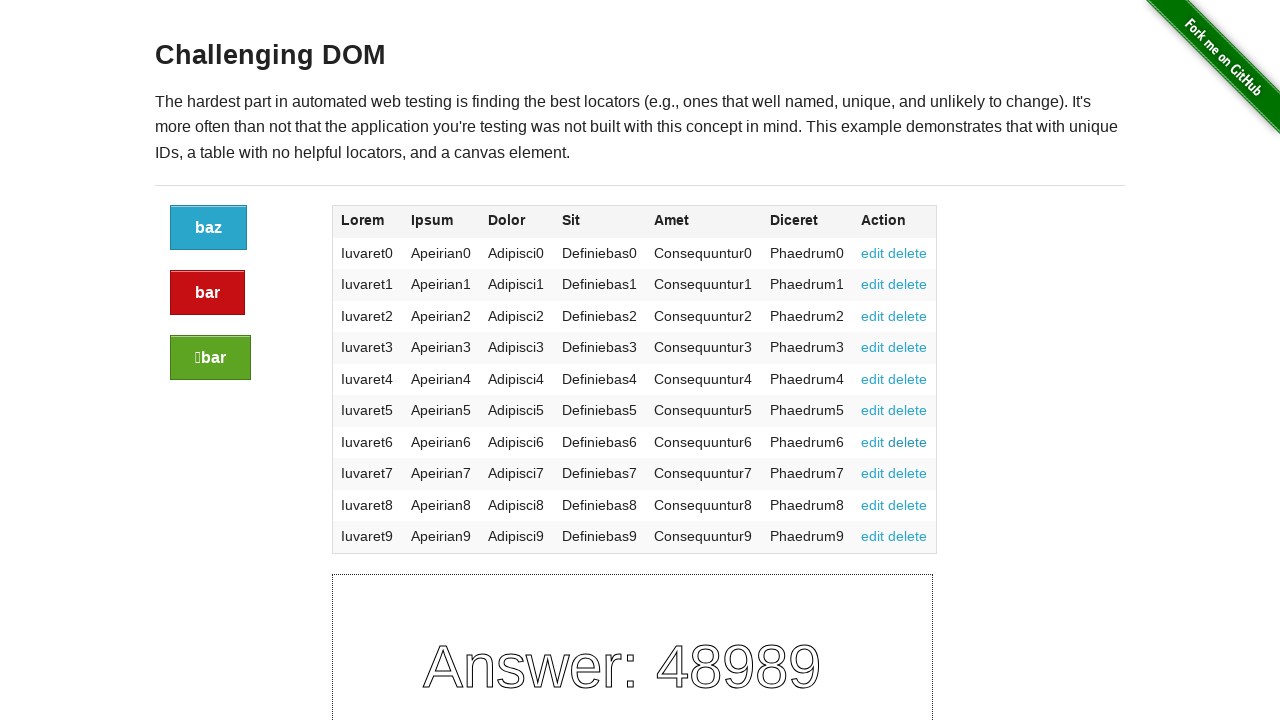

Verified URL contains '#delete' fragment after clicking delete link 6
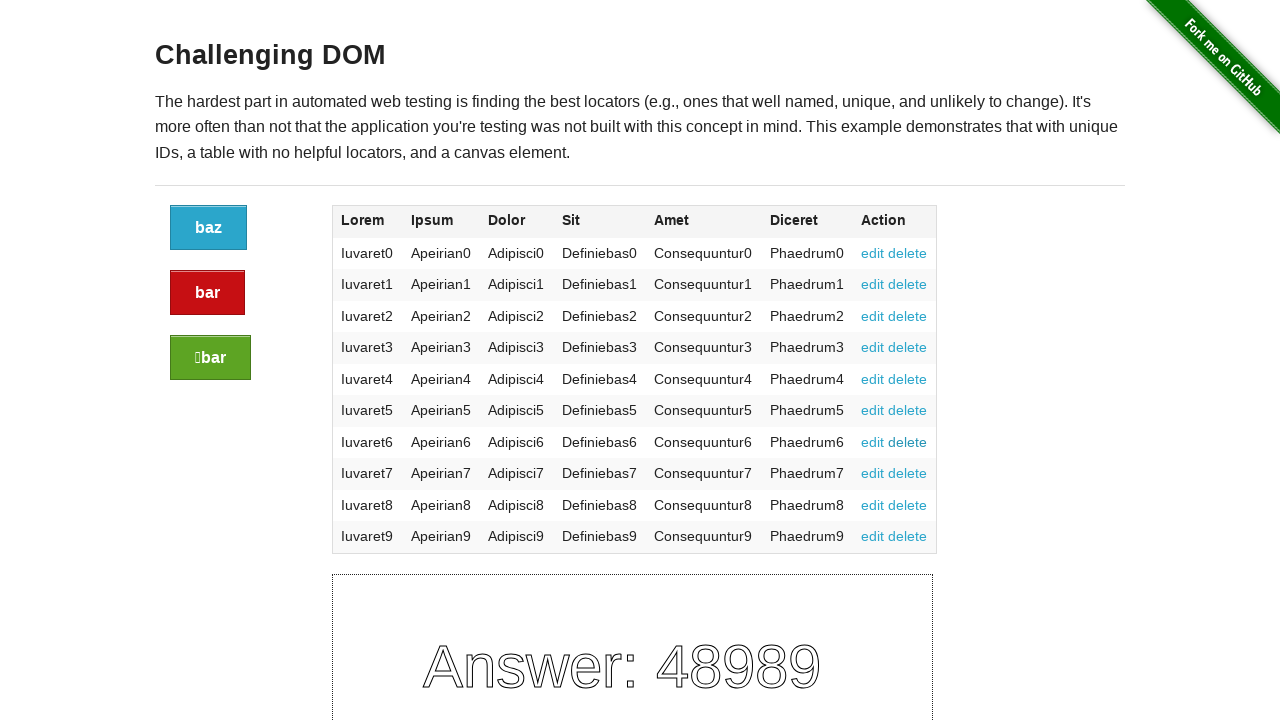

Clicked delete link at index 7 at (908, 473) on table tbody tr td a:has-text('delete') >> nth=7
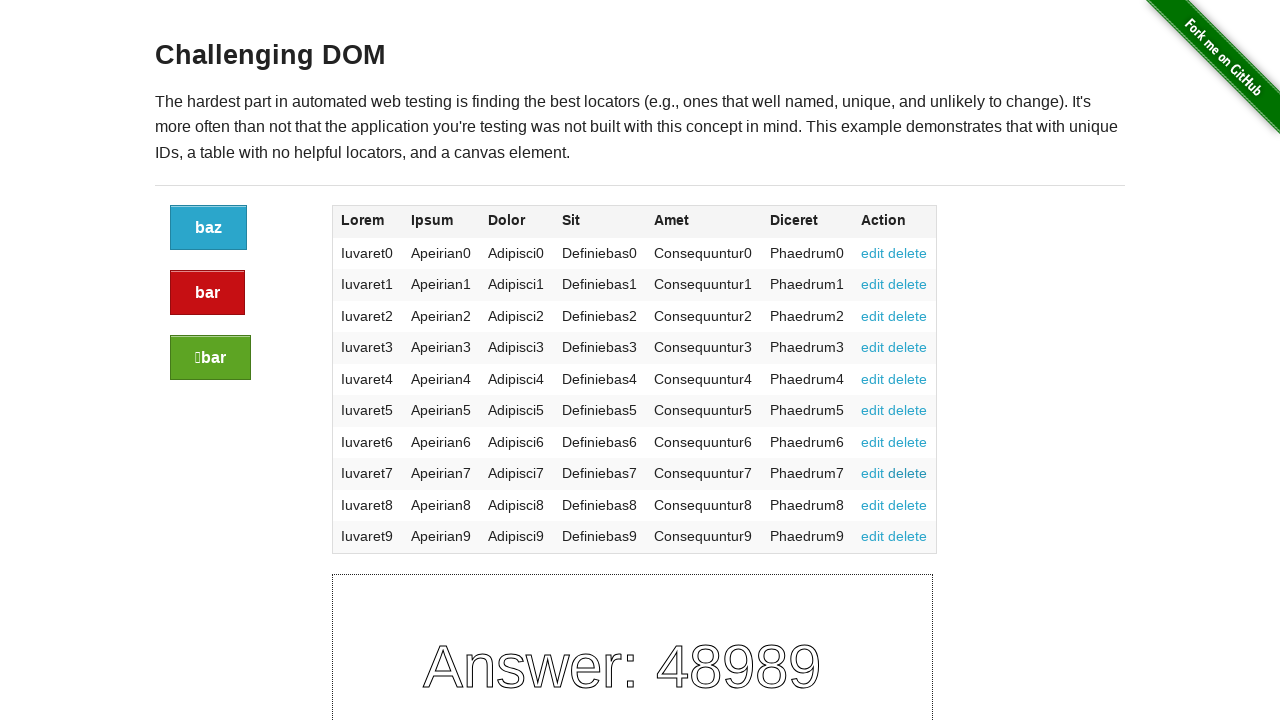

Verified URL contains '#delete' fragment after clicking delete link 7
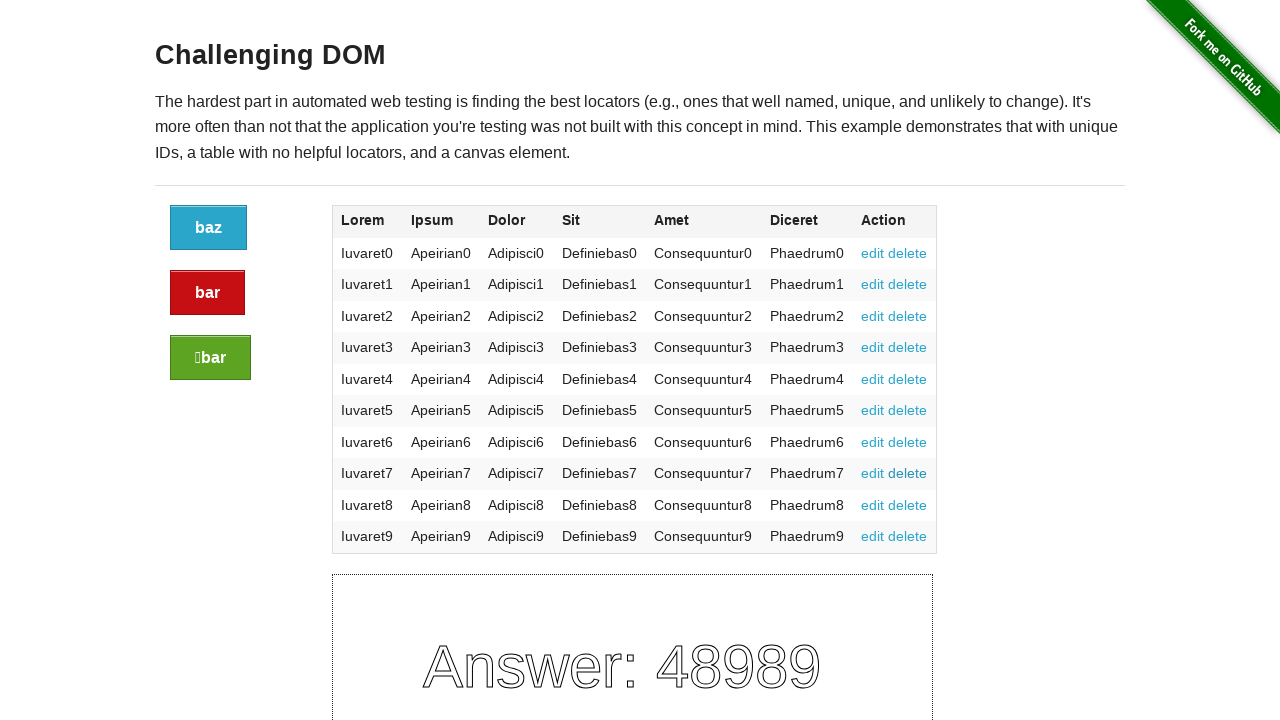

Clicked delete link at index 8 at (908, 505) on table tbody tr td a:has-text('delete') >> nth=8
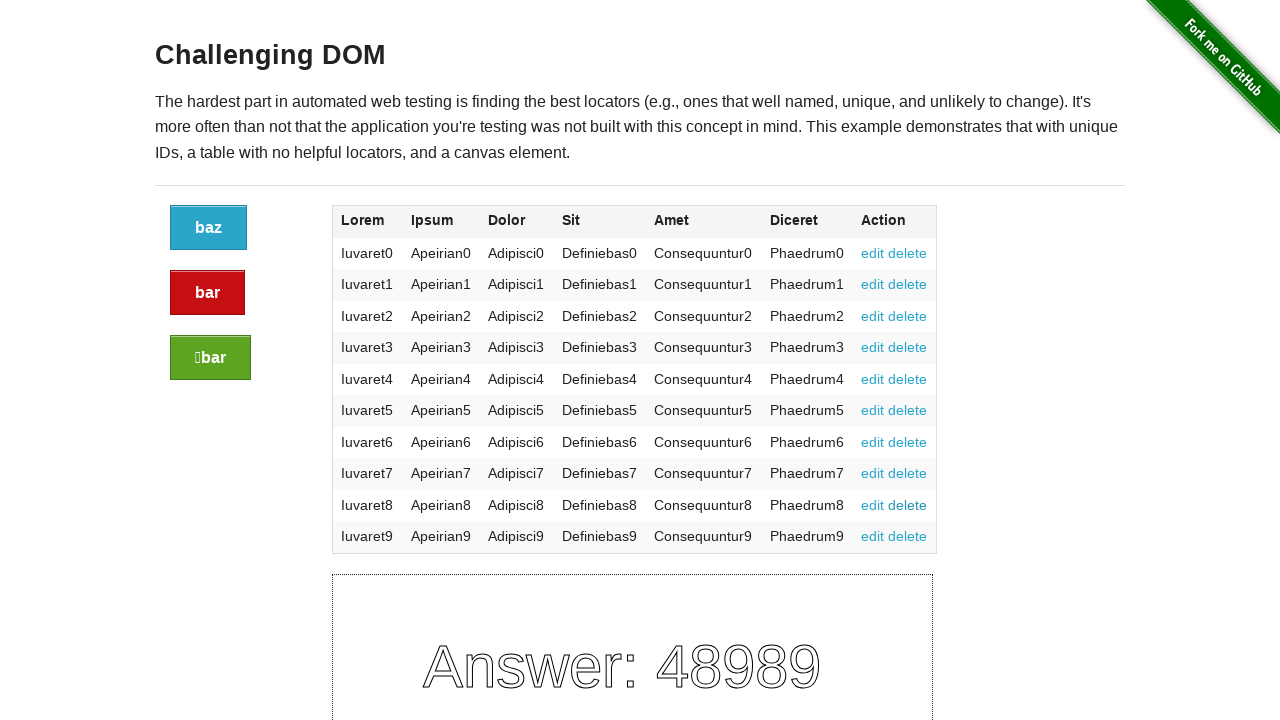

Verified URL contains '#delete' fragment after clicking delete link 8
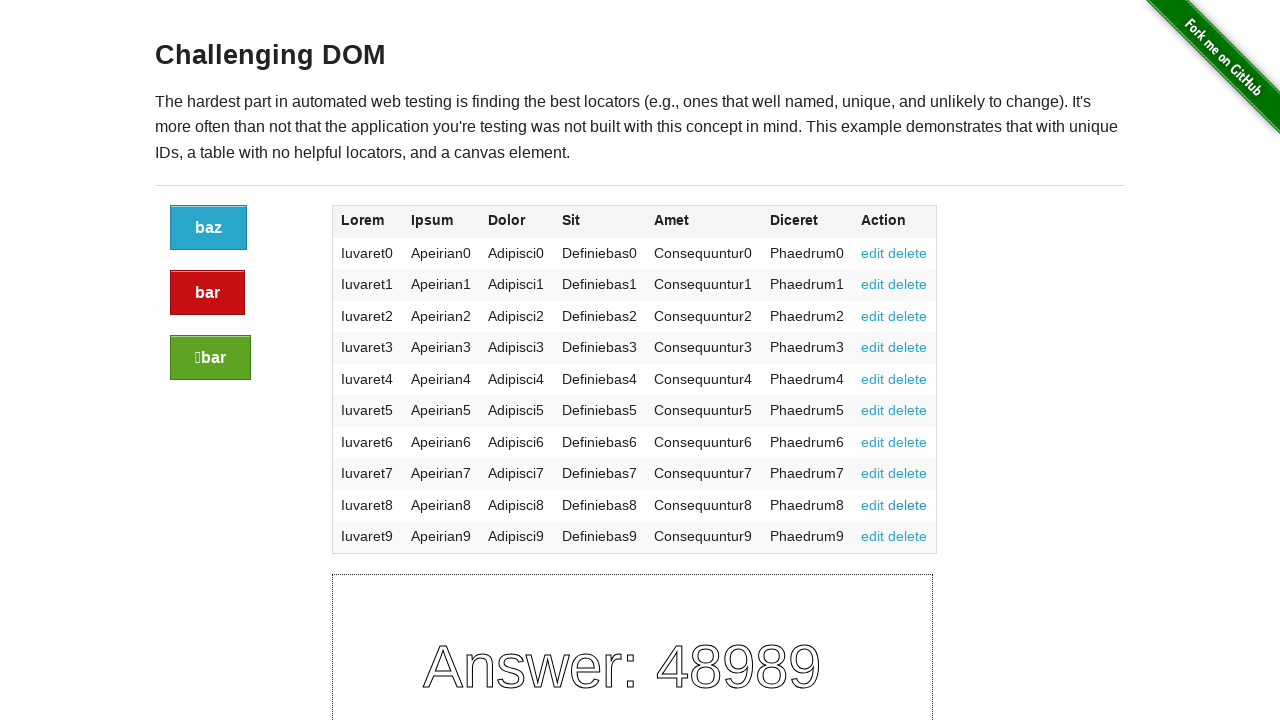

Clicked delete link at index 9 at (908, 536) on table tbody tr td a:has-text('delete') >> nth=9
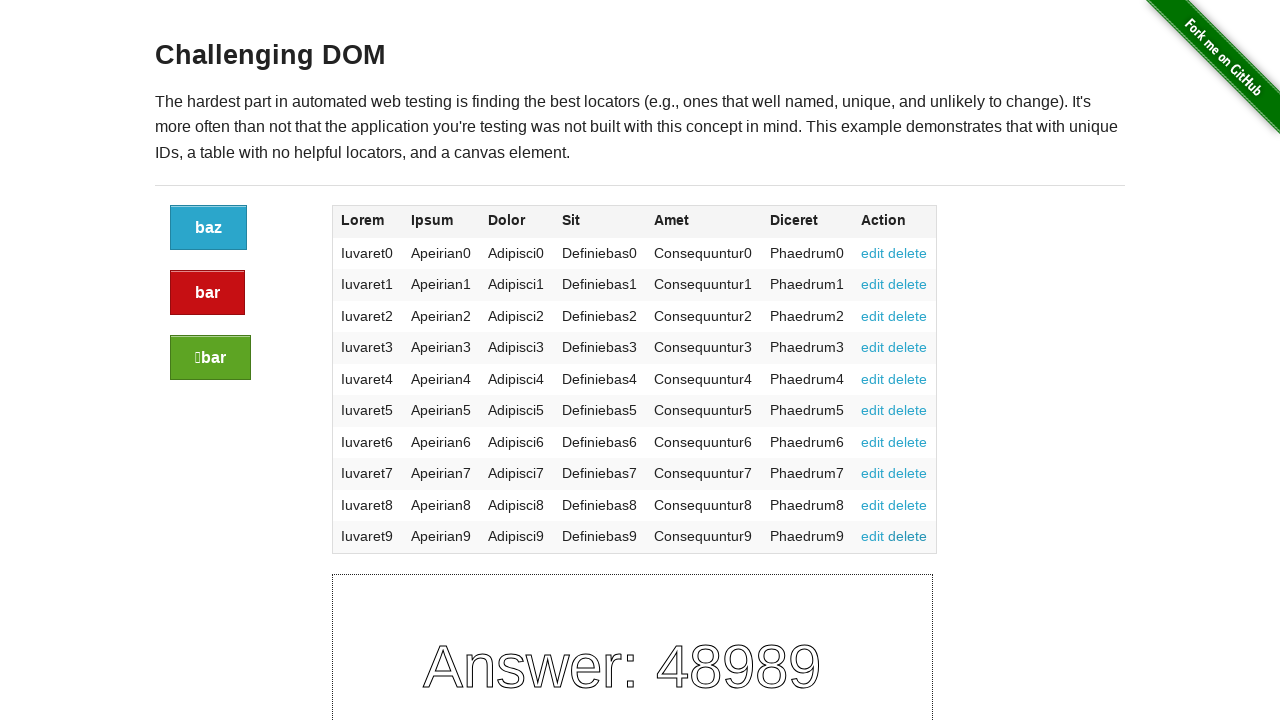

Verified URL contains '#delete' fragment after clicking delete link 9
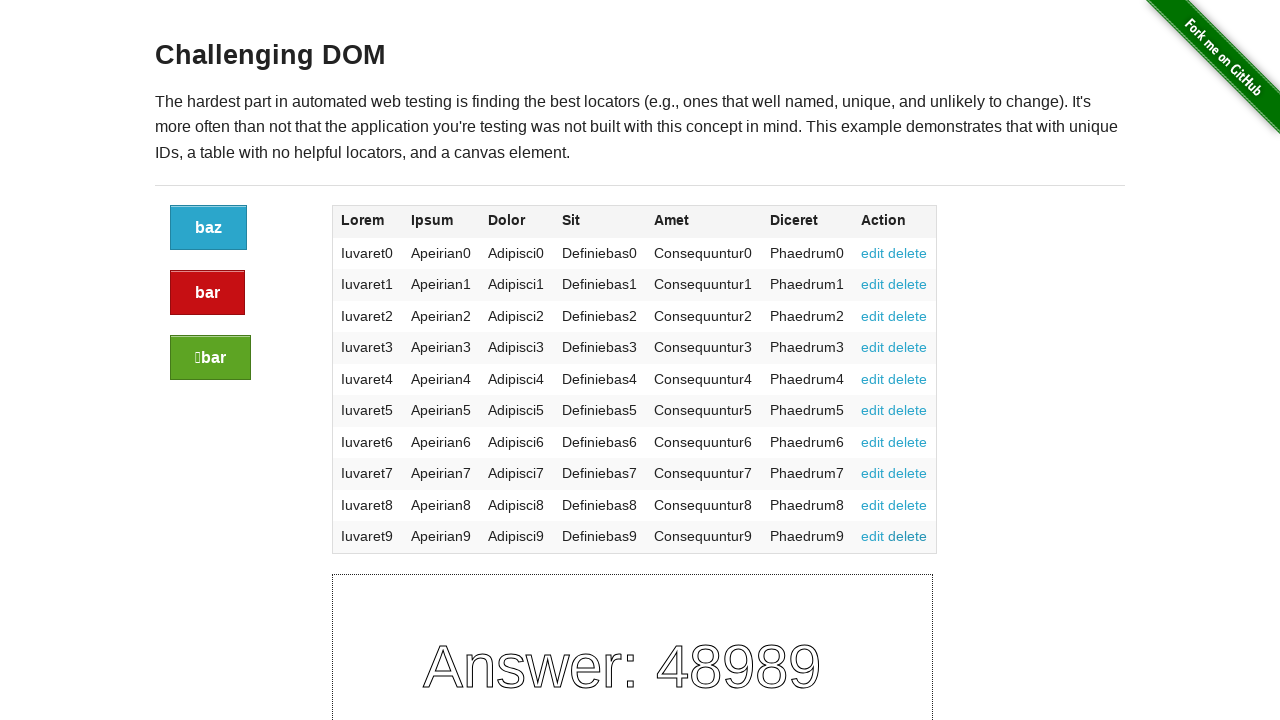

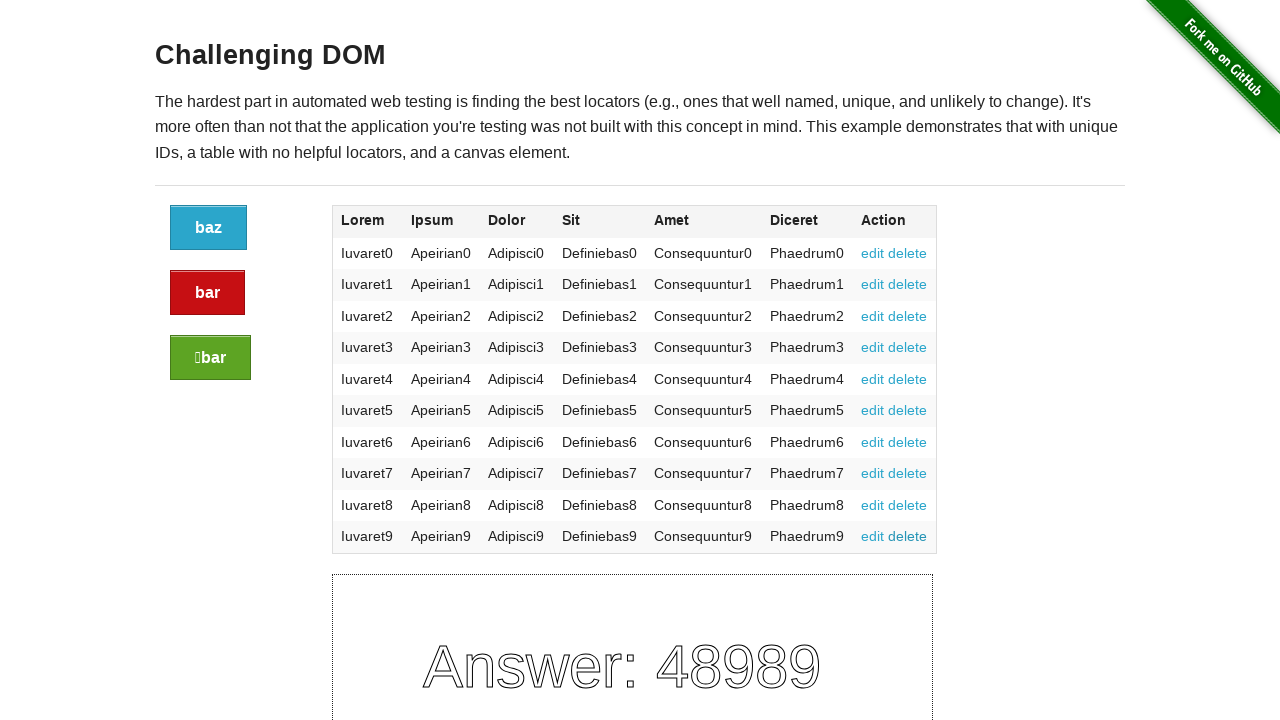